Fills out a student registration form with personal details including name, email, gender, phone number, date of birth, subjects, hobbies, address, and submits the form.

Starting URL: https://demoqa.com/automation-practice-form

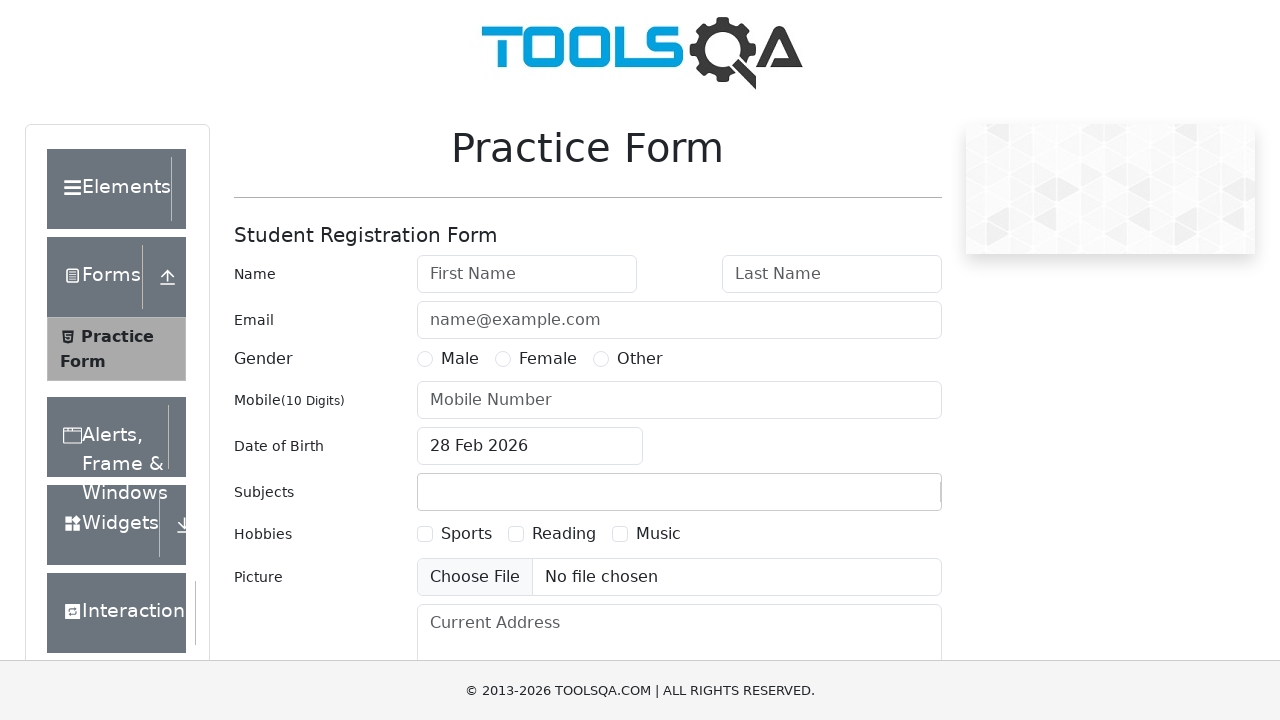

Filled first name field with 'Nikitha' on #firstName
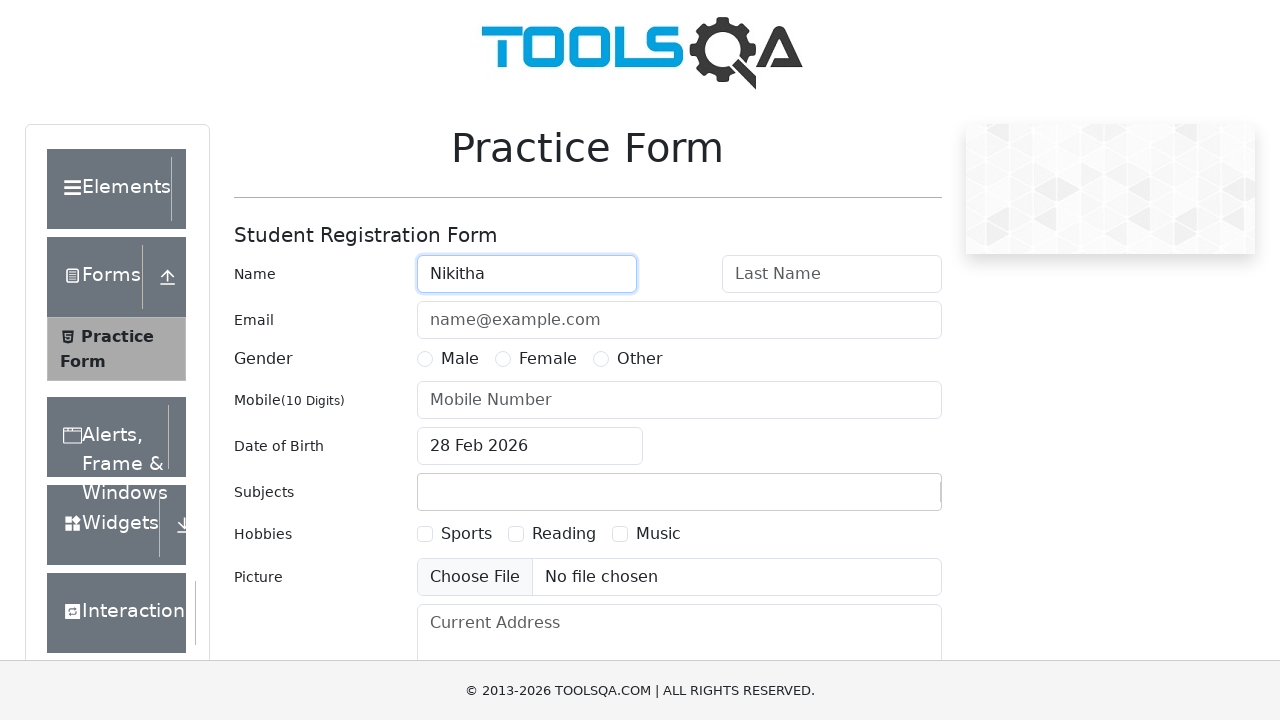

Filled last name field with 'Reddy' on #lastName
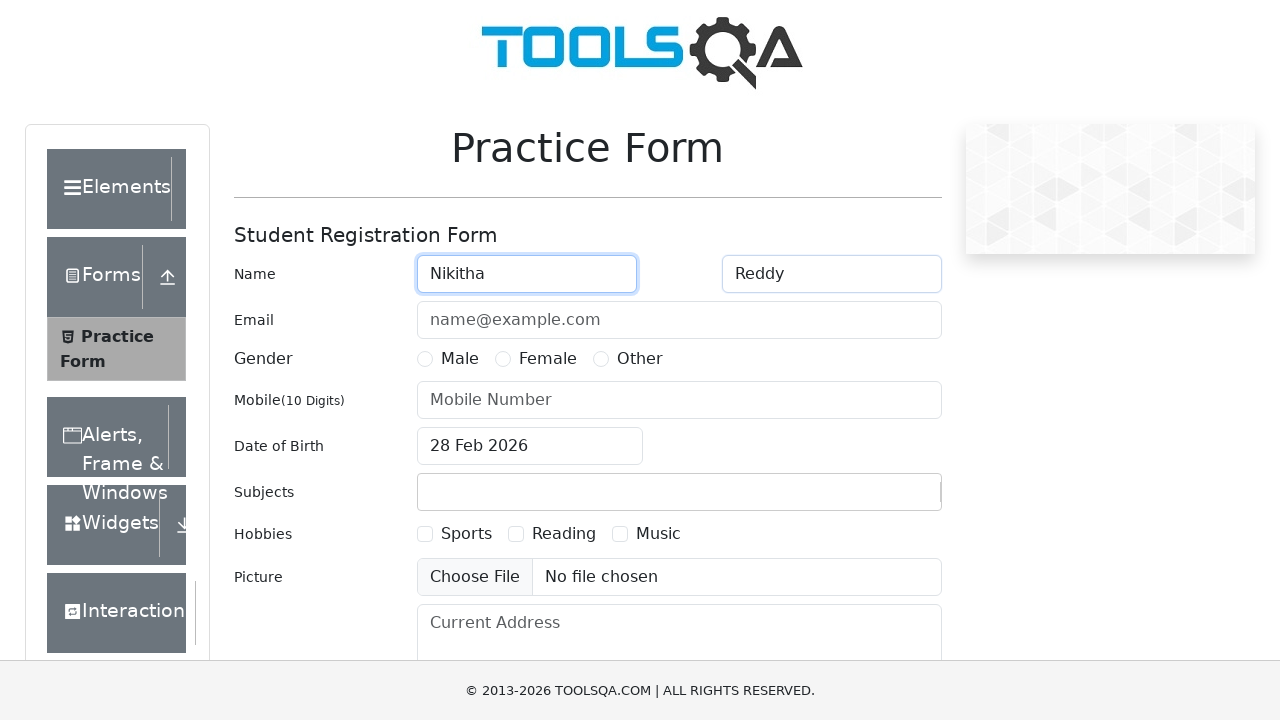

Filled email field with 'nikithareedy.j8@gmail.com' on #userEmail
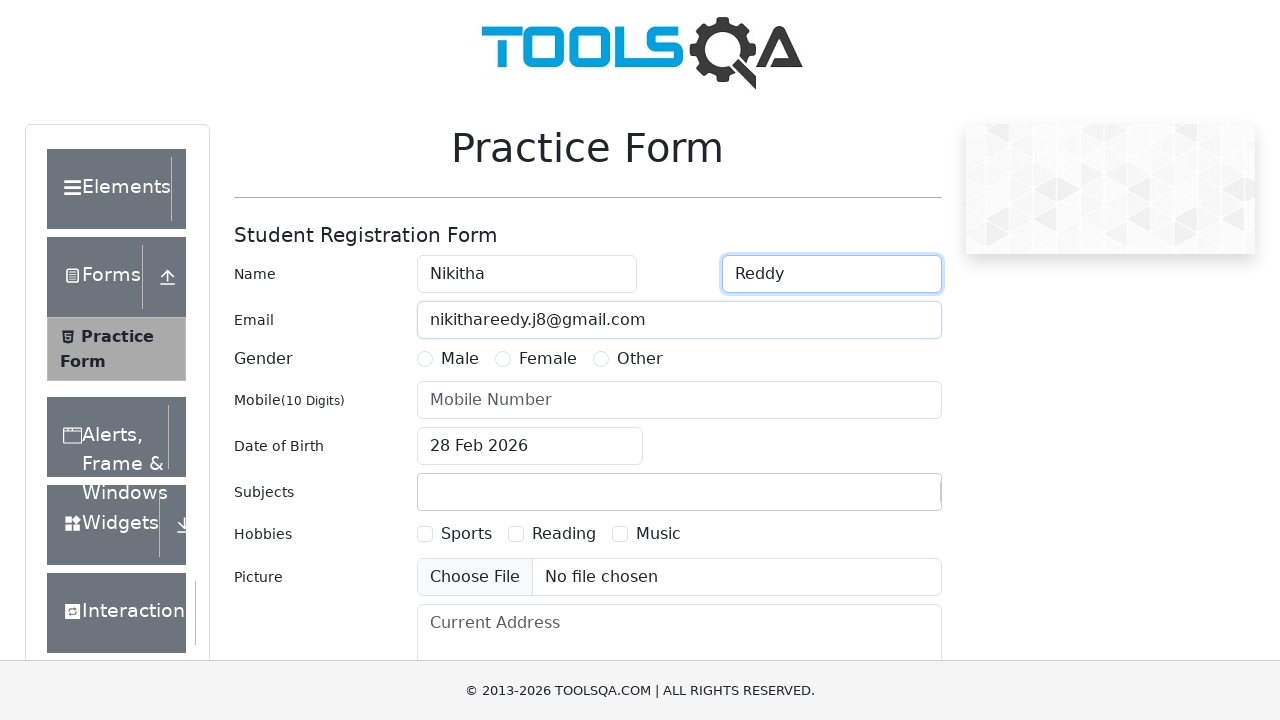

Selected 'Female' gender option at (548, 359) on xpath=//label[text()='Female']
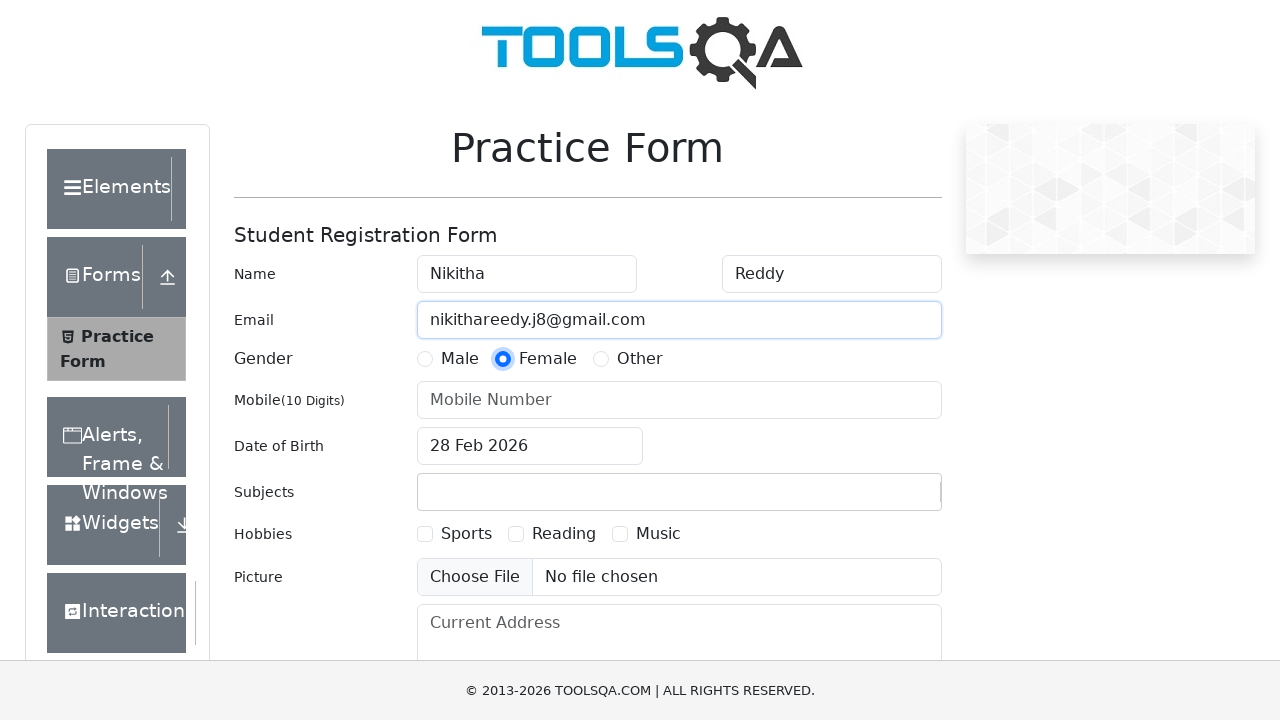

Filled phone number field with '8106406612' on #userNumber
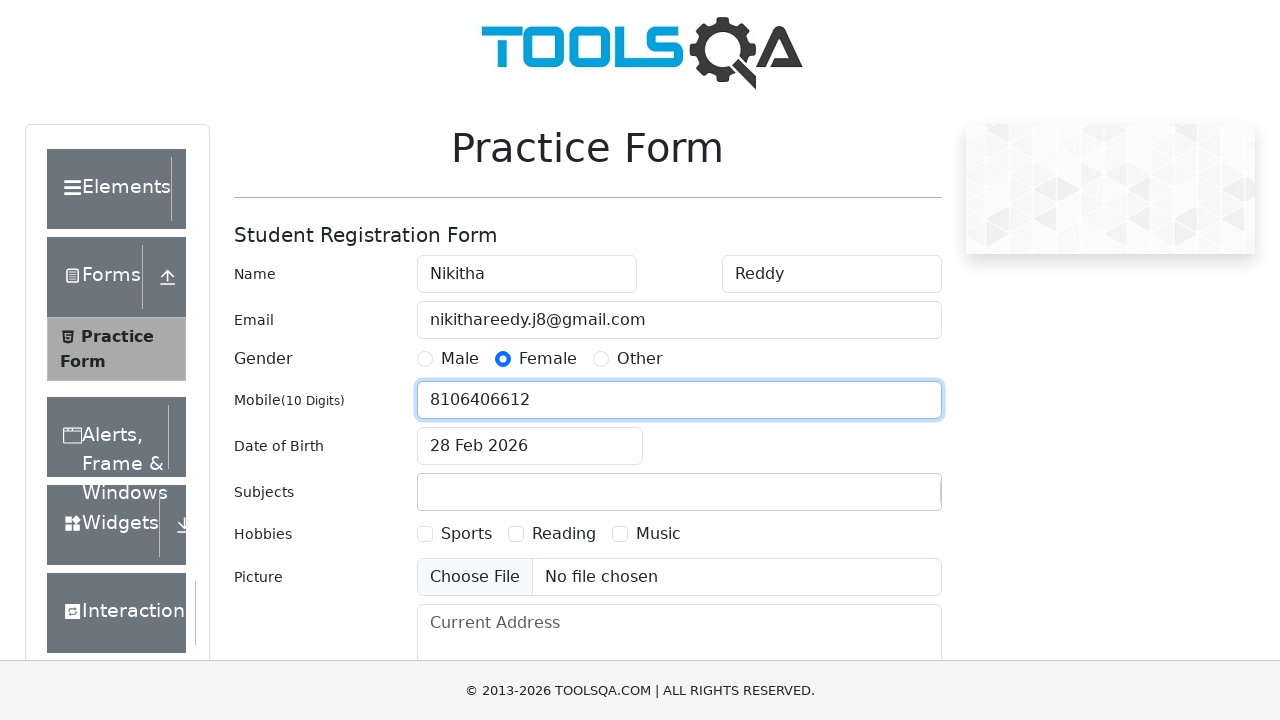

Clicked date of birth input to open date picker at (530, 446) on #dateOfBirthInput
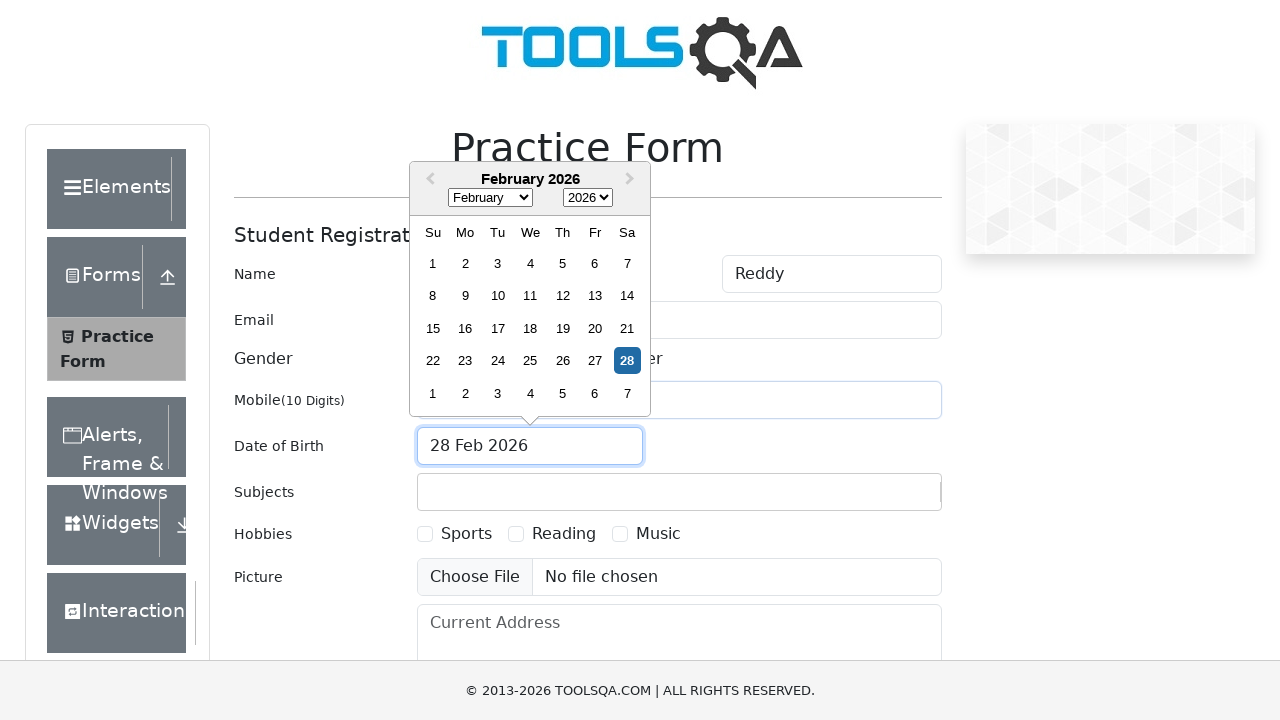

Selected 'April' from month dropdown on select.react-datepicker__month-select
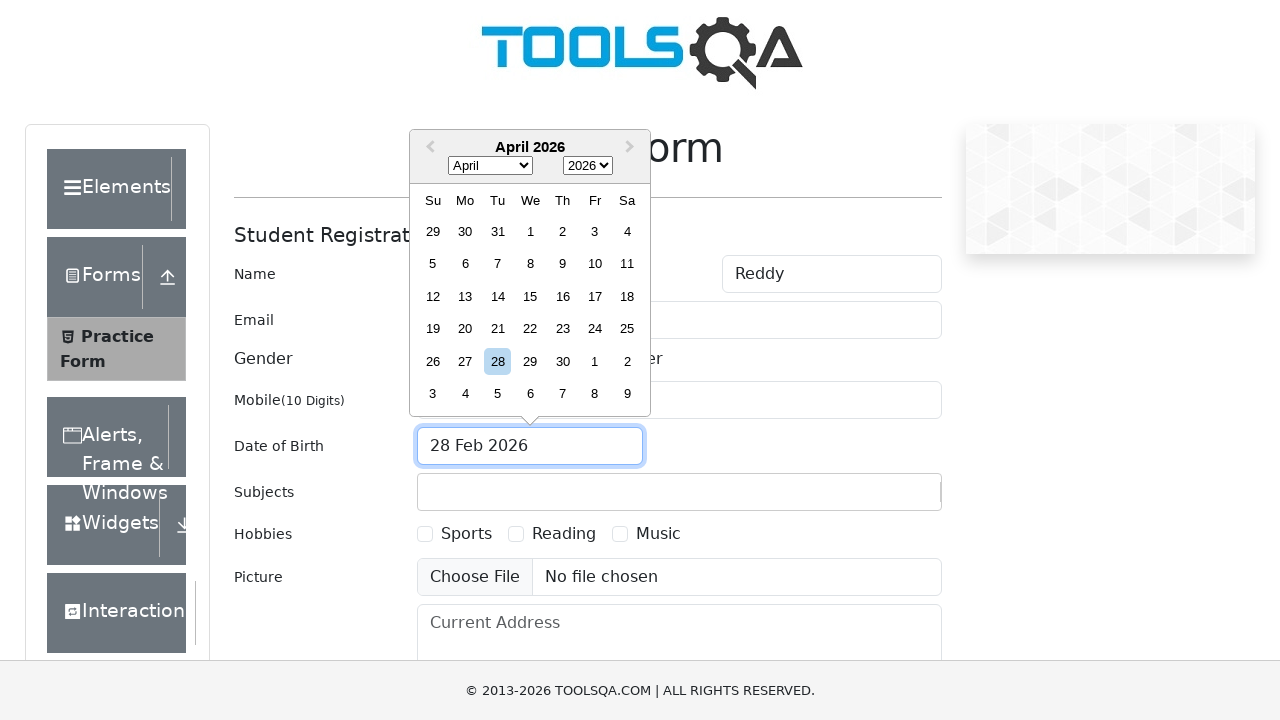

Selected '1992' from year dropdown on select.react-datepicker__year-select
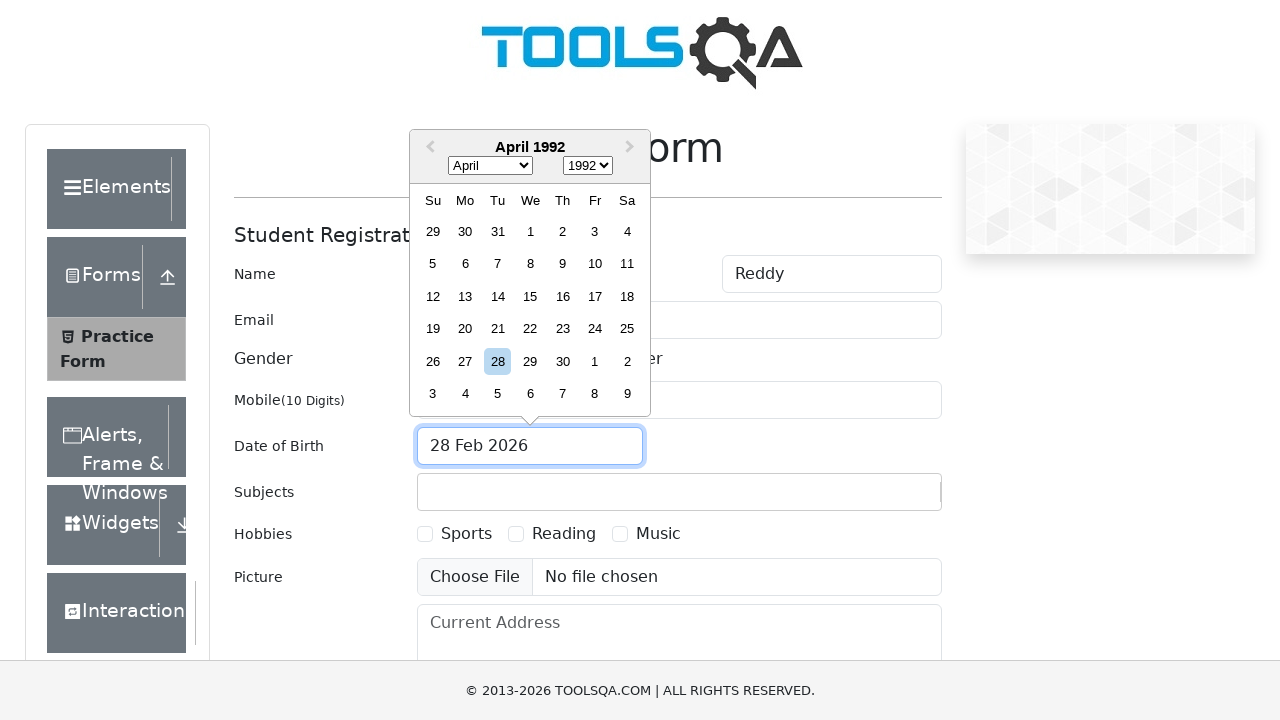

Selected day 17 from date picker at (595, 296) on .react-datepicker__day--017:not(.react-datepicker__day--outside-month)
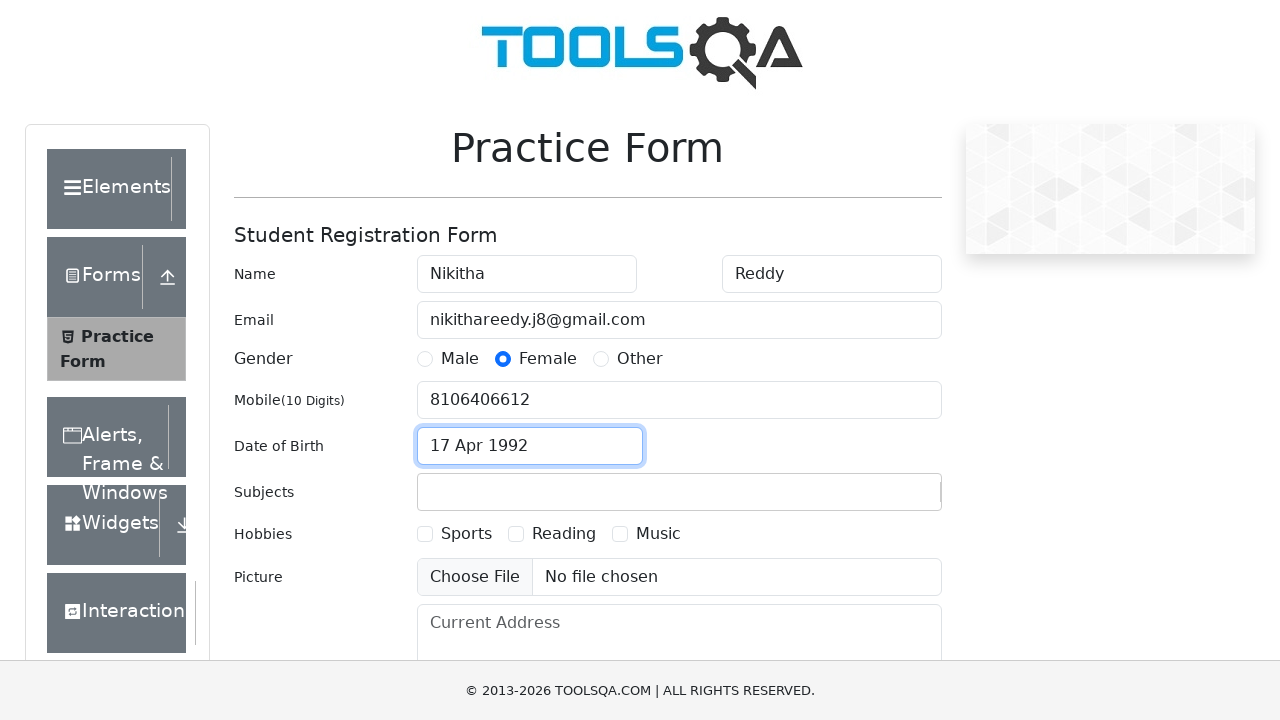

Filled subjects input with 'Maths' on #subjectsInput
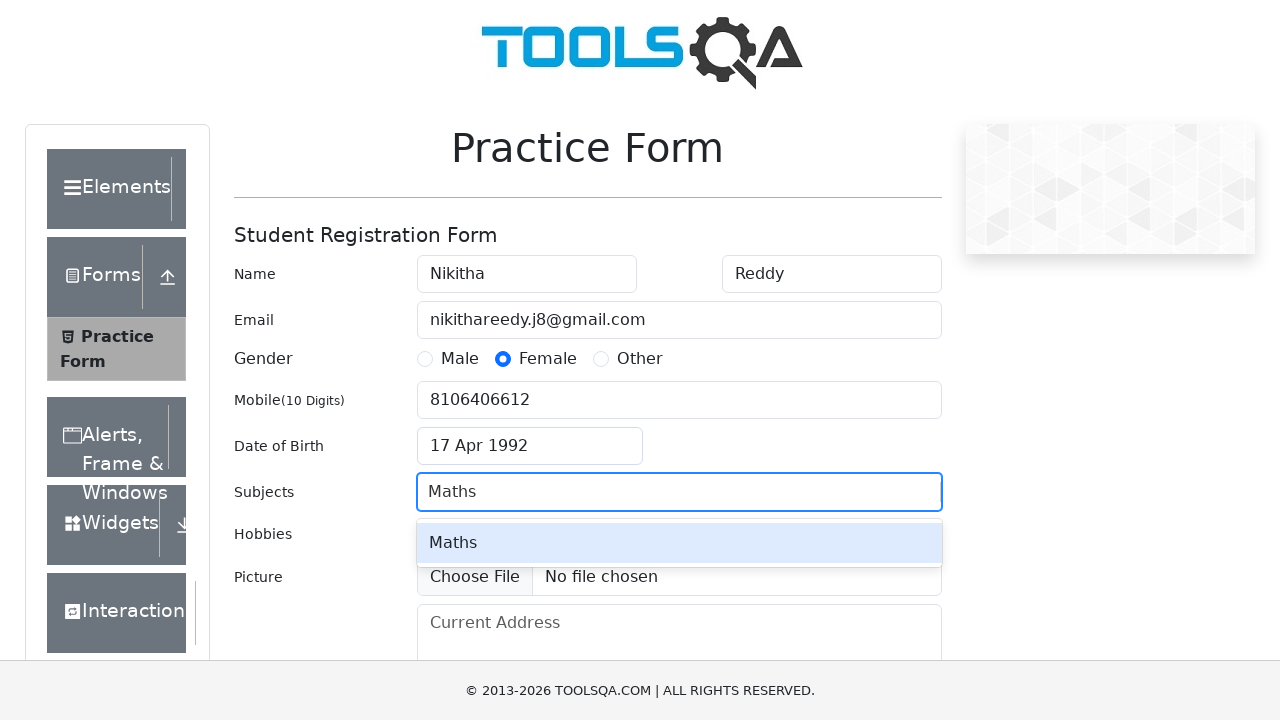

Pressed Enter to confirm 'Maths' subject on #subjectsInput
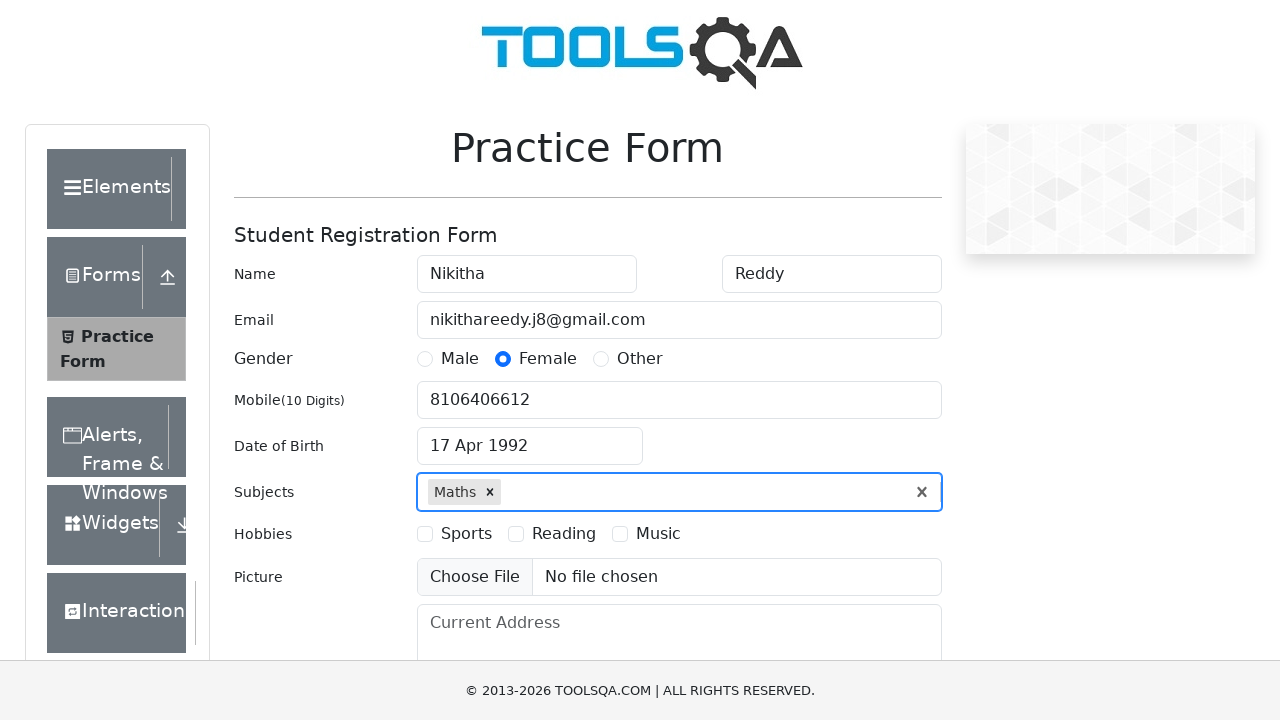

Waited for hobbies section to become visible
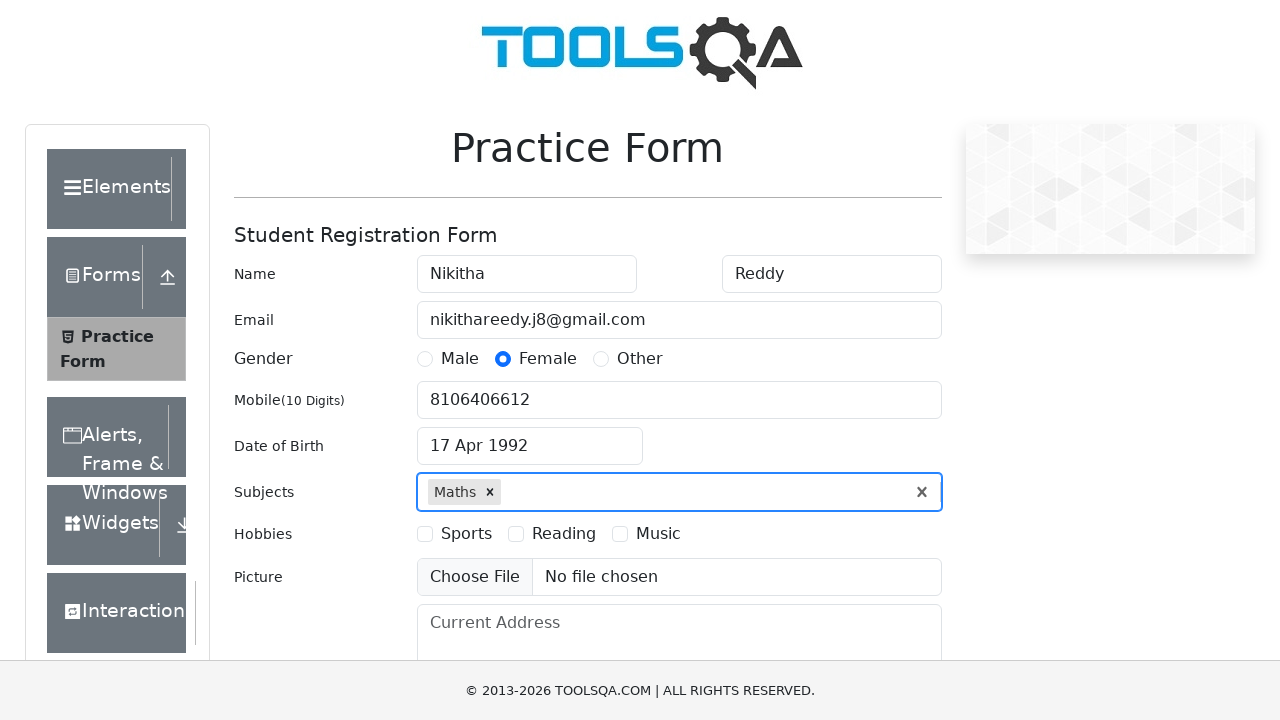

Selected 'Sports' hobby checkbox at (466, 534) on xpath=//label[text()='Sports']
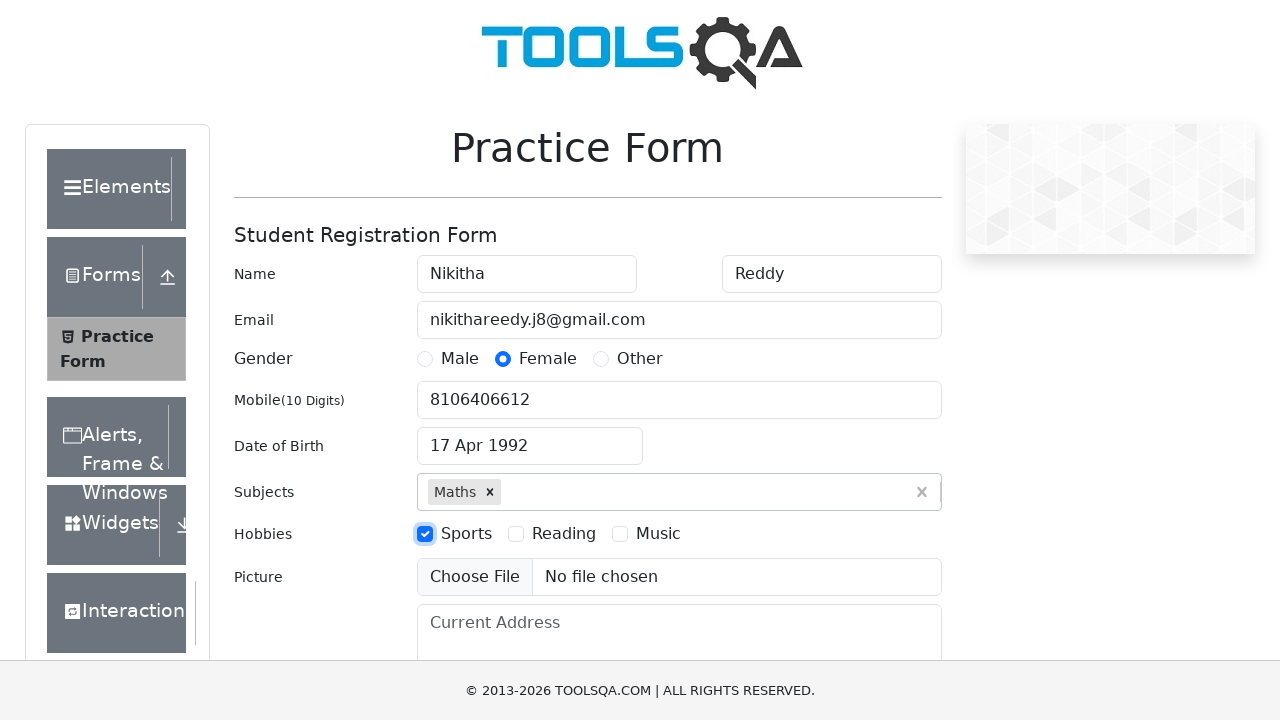

Filled current address field with 'Mumbai' on #currentAddress
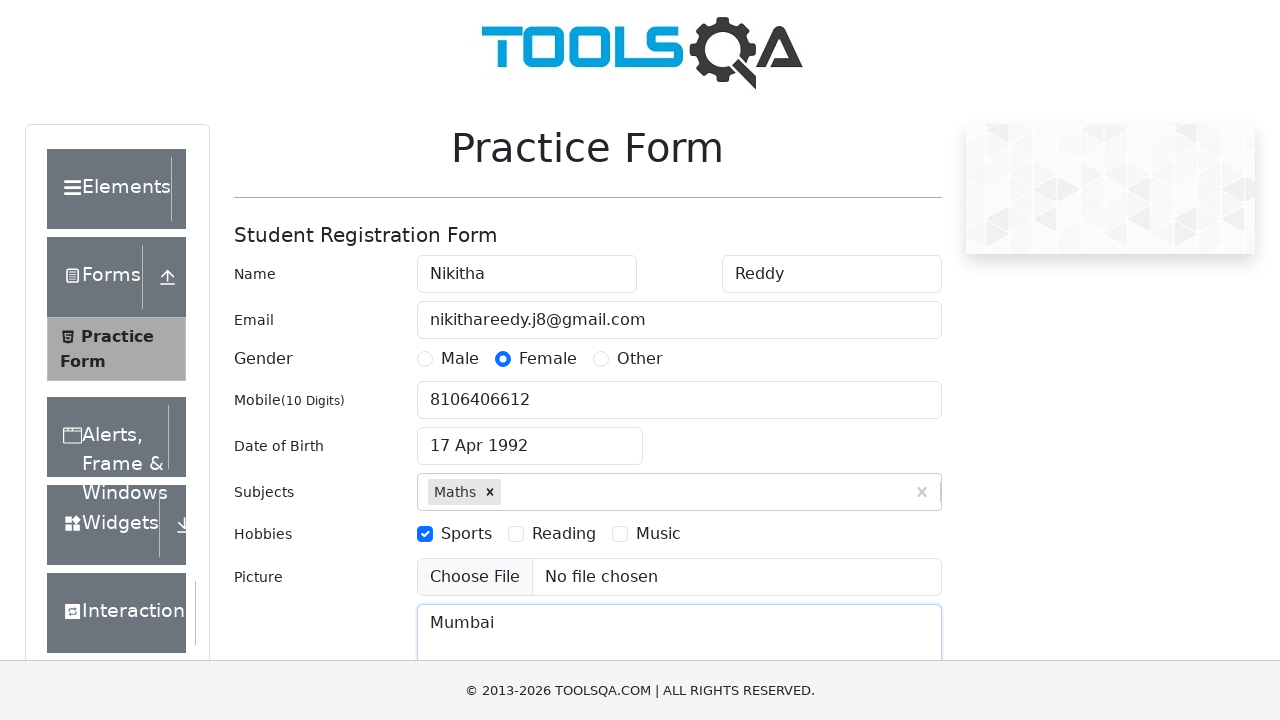

Clicked state dropdown to open it at (430, 437) on #react-select-3-input
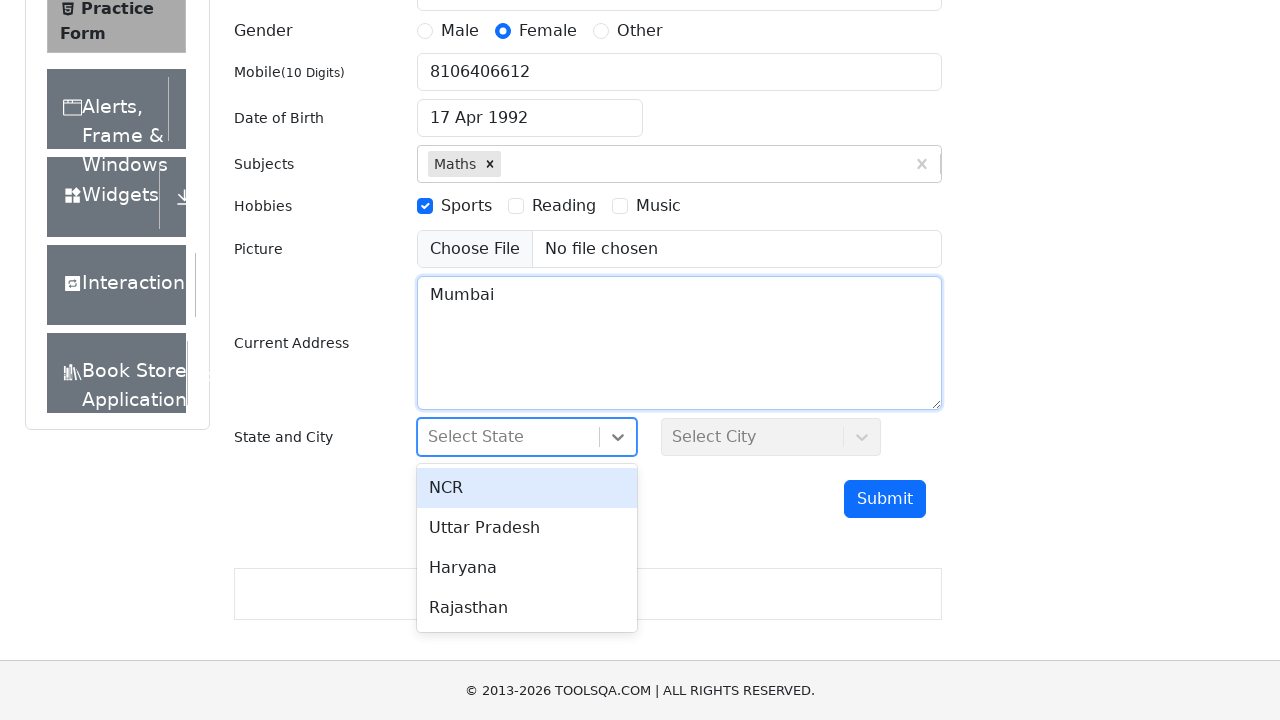

Filled state dropdown with 'NCR' on #react-select-3-input
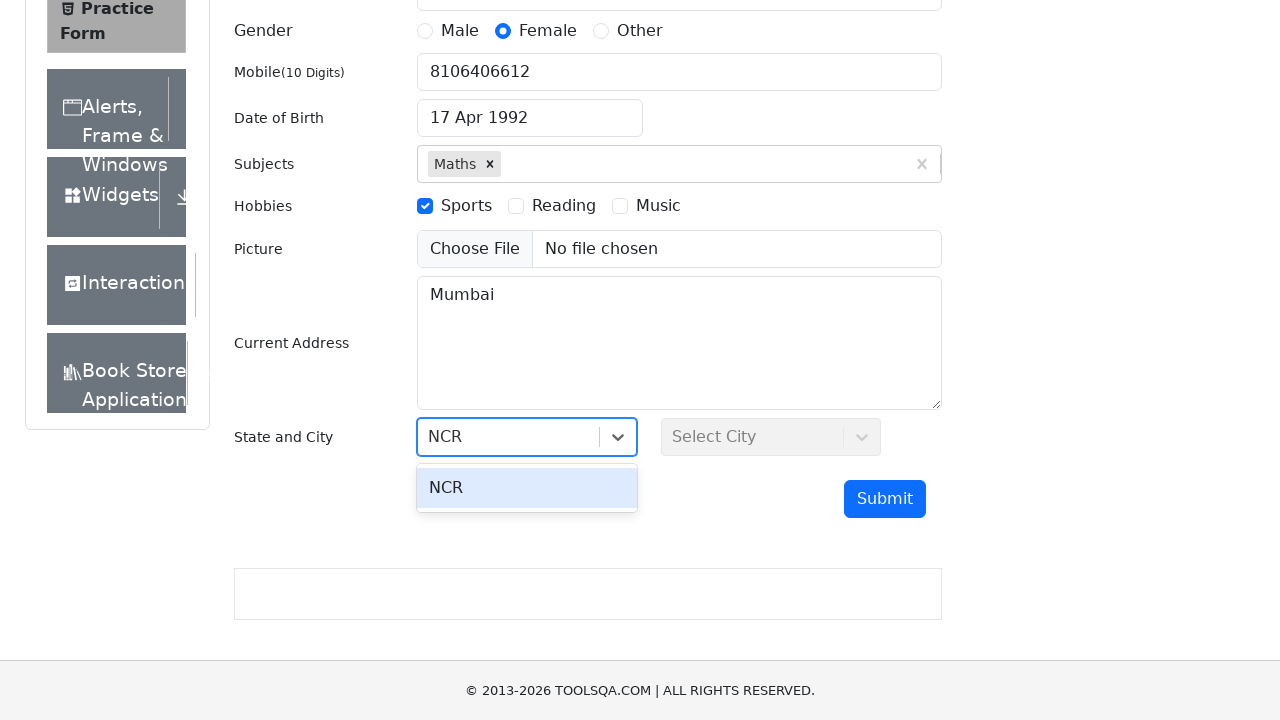

Pressed Enter to select 'NCR' state on #react-select-3-input
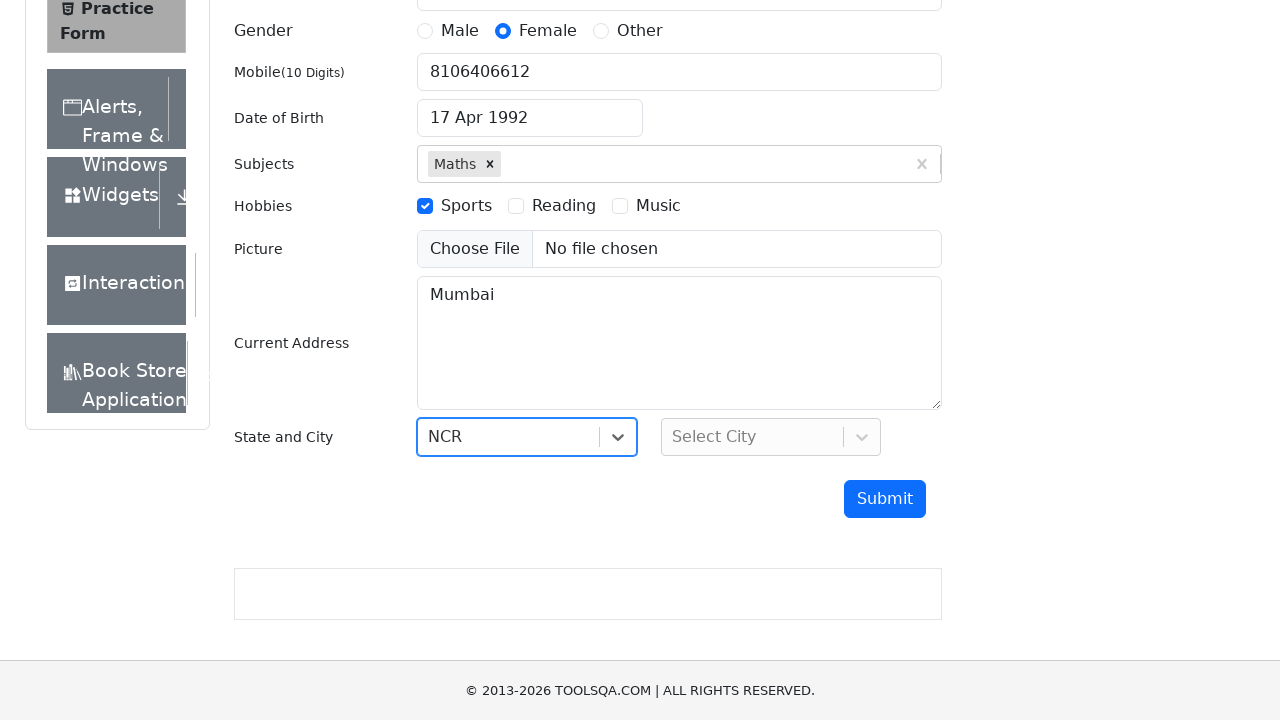

Clicked city dropdown to open it at (674, 437) on #react-select-4-input
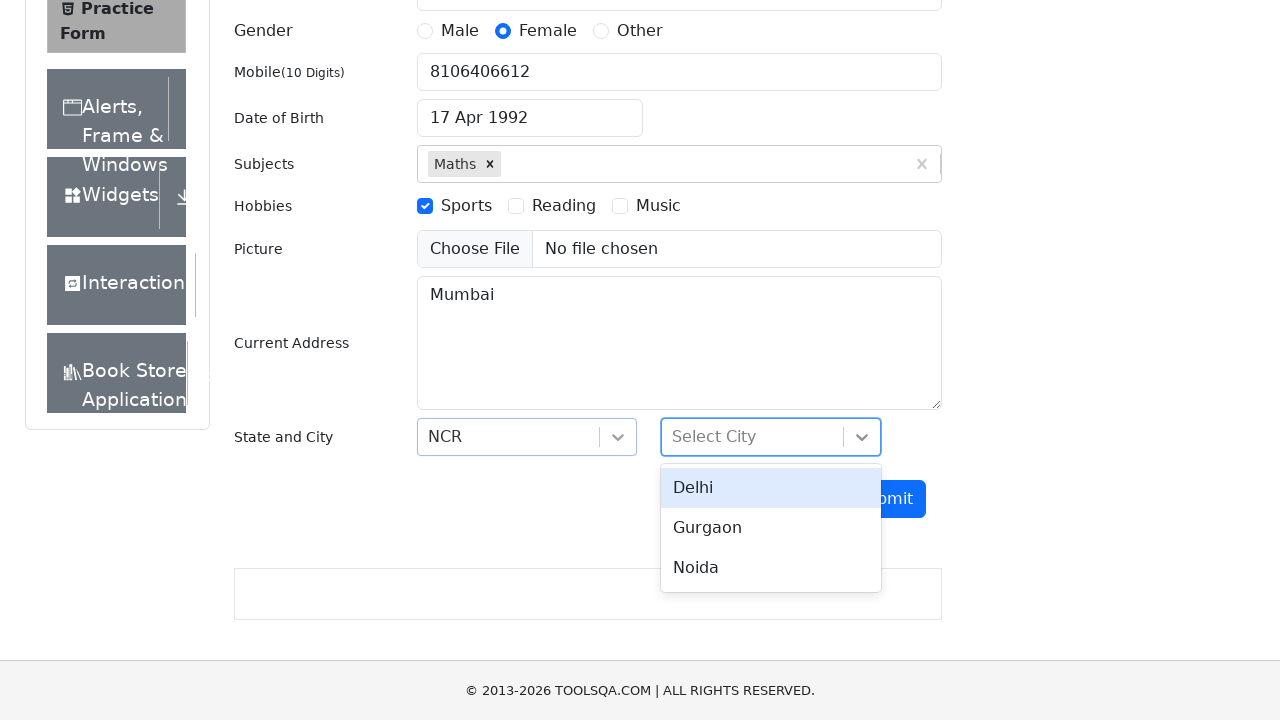

Filled city dropdown with 'Noida' on #react-select-4-input
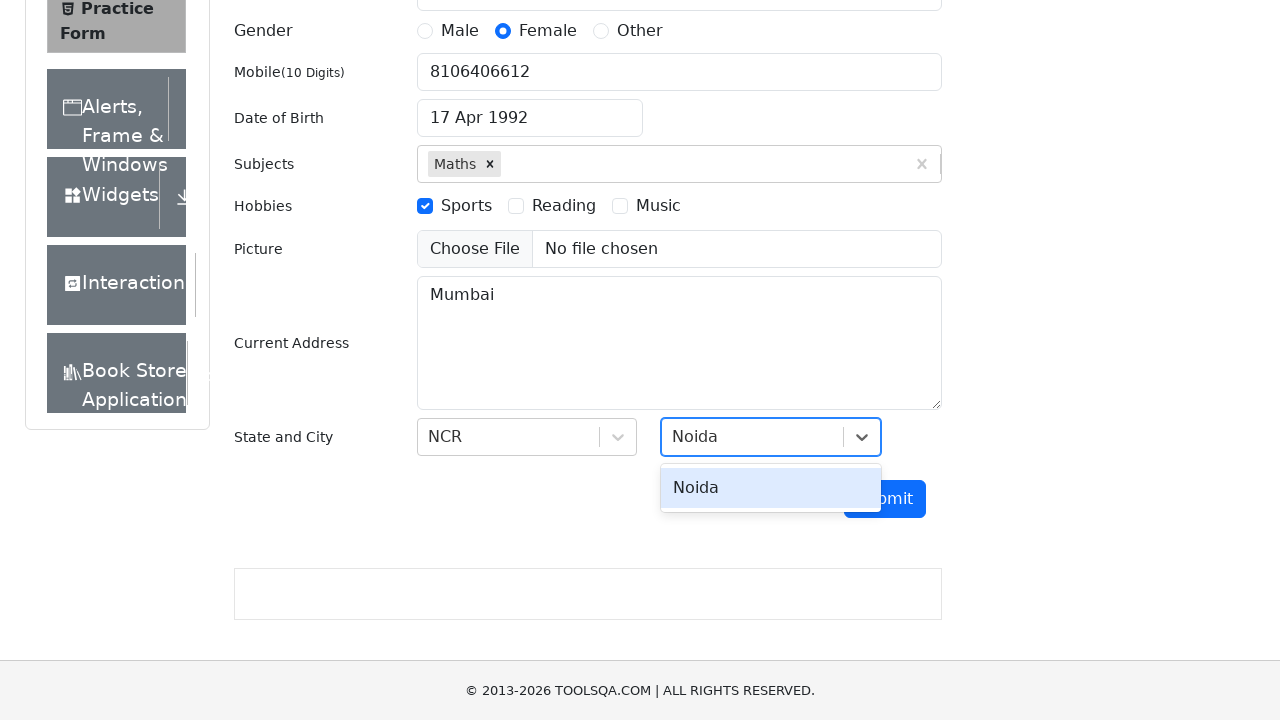

Pressed Enter to select 'Noida' city on #react-select-4-input
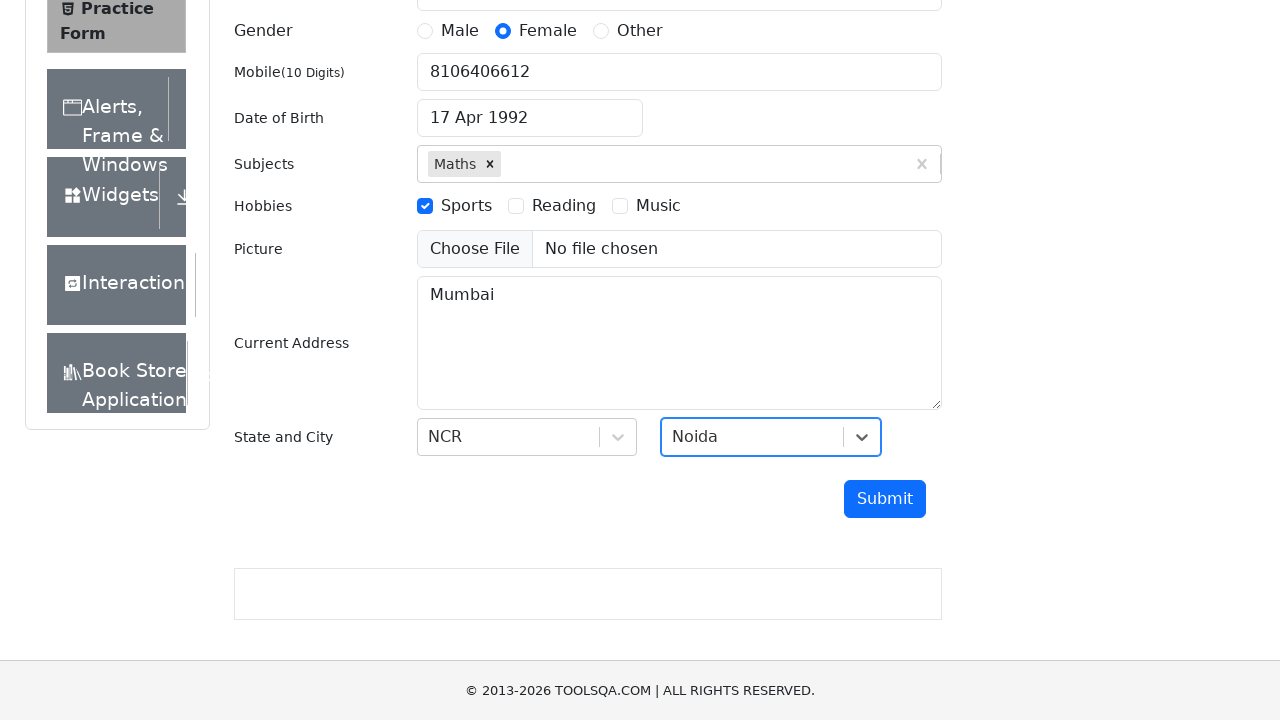

Clicked submit button to submit the form at (885, 499) on #submit
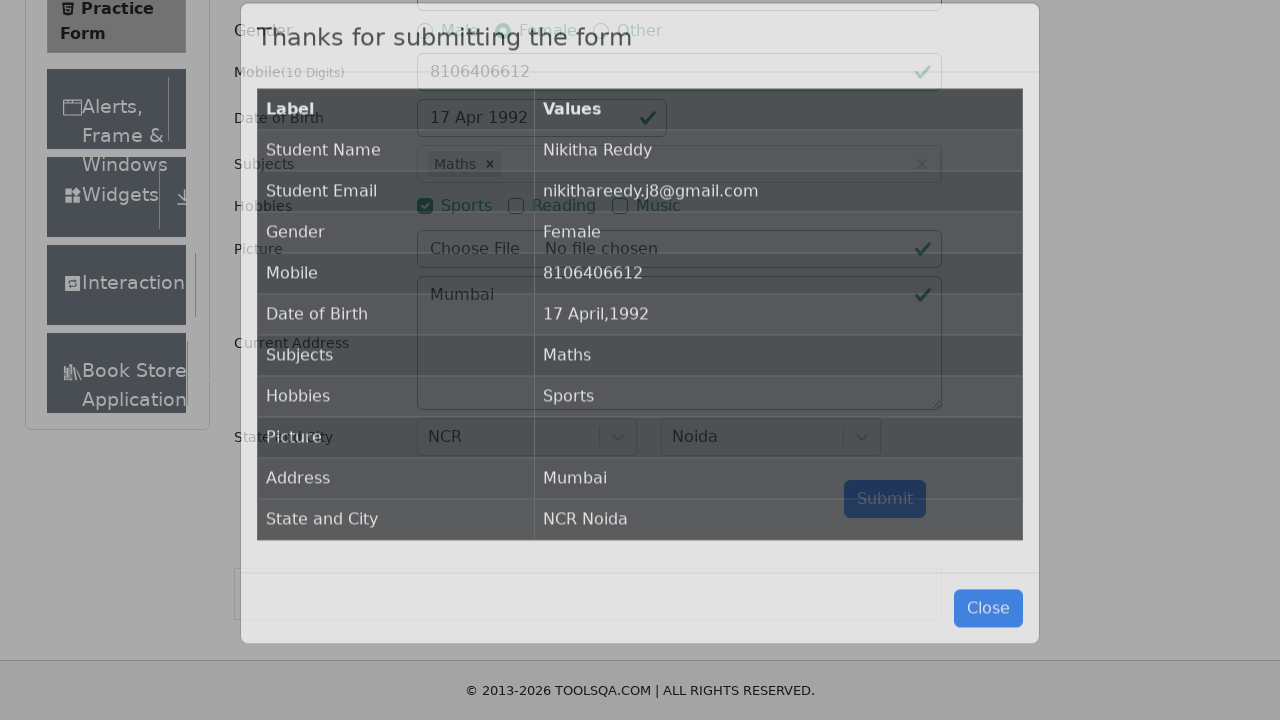

Waited for success modal to appear
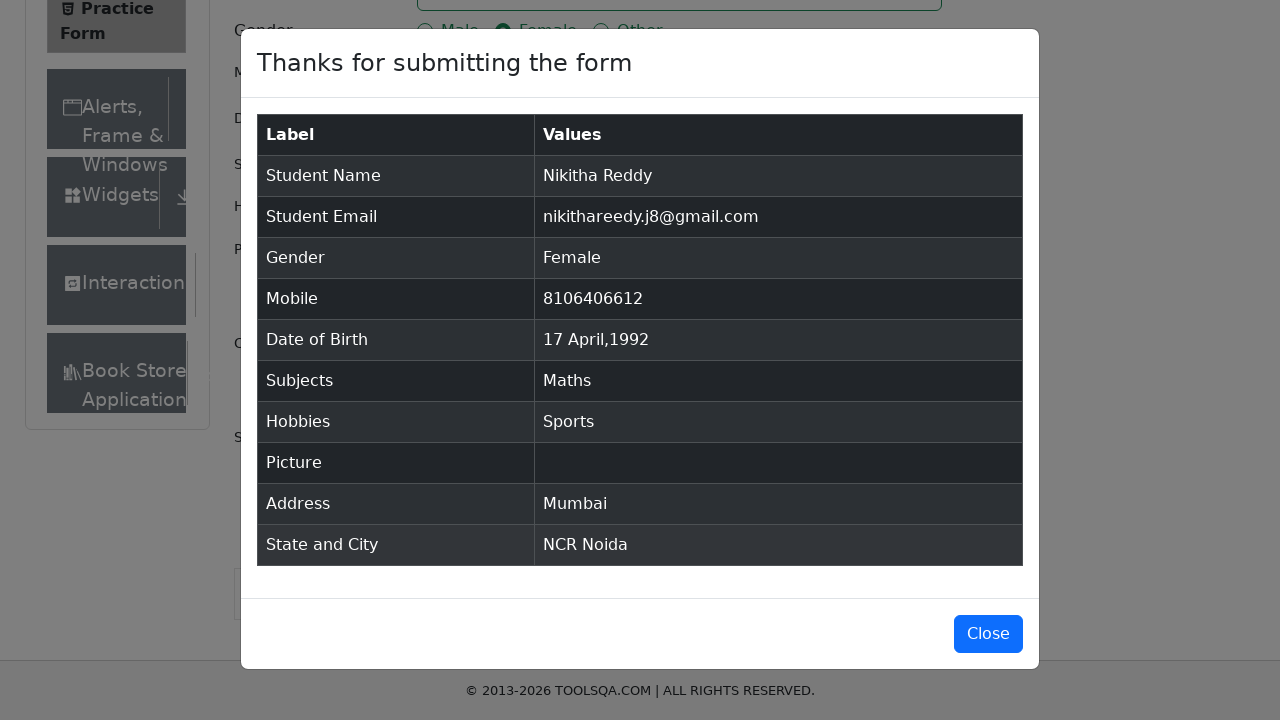

Clicked close button to dismiss success modal at (988, 634) on #closeLargeModal
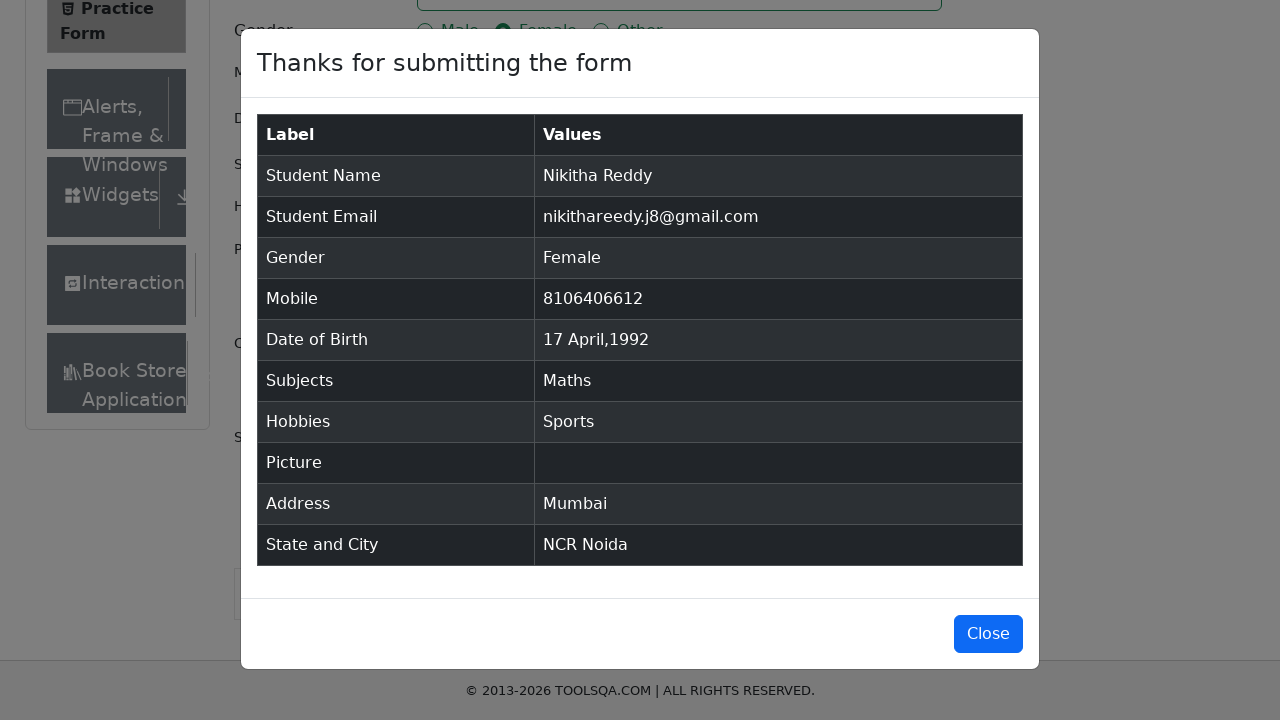

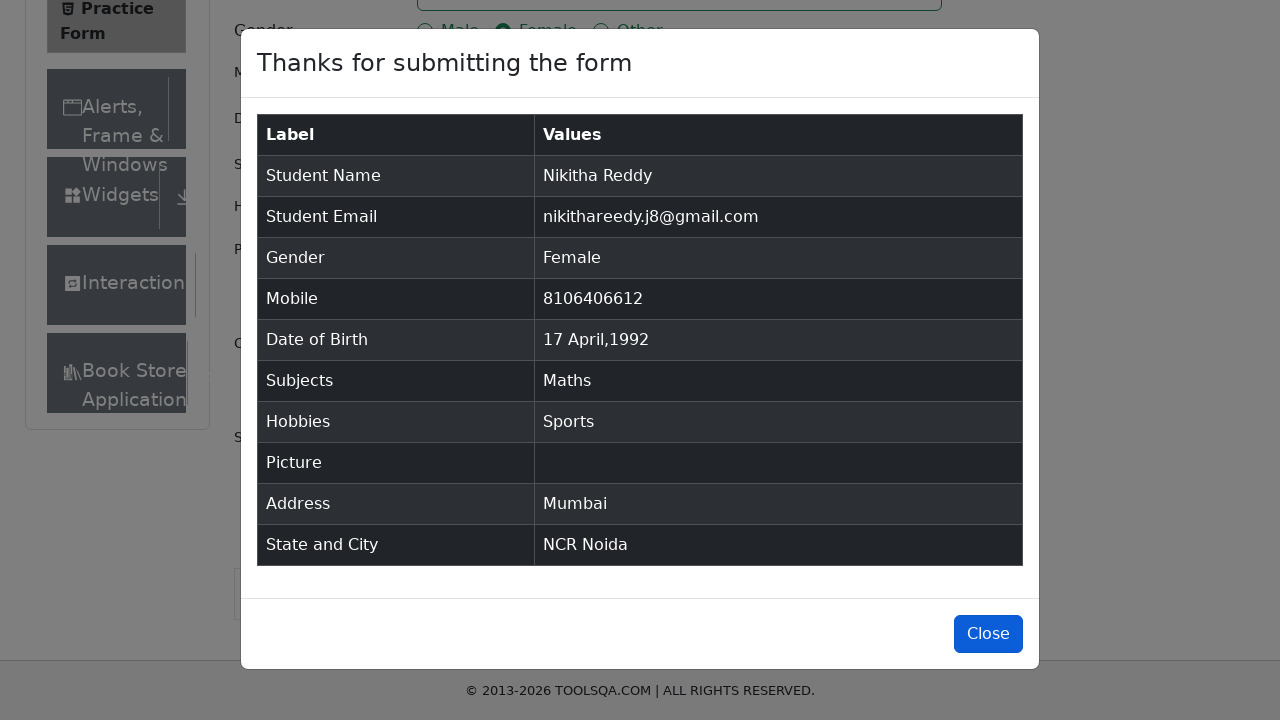